Tests dismissing a JavaScript confirm dialog and verifying the result

Starting URL: https://the-internet.herokuapp.com/javascript_alerts

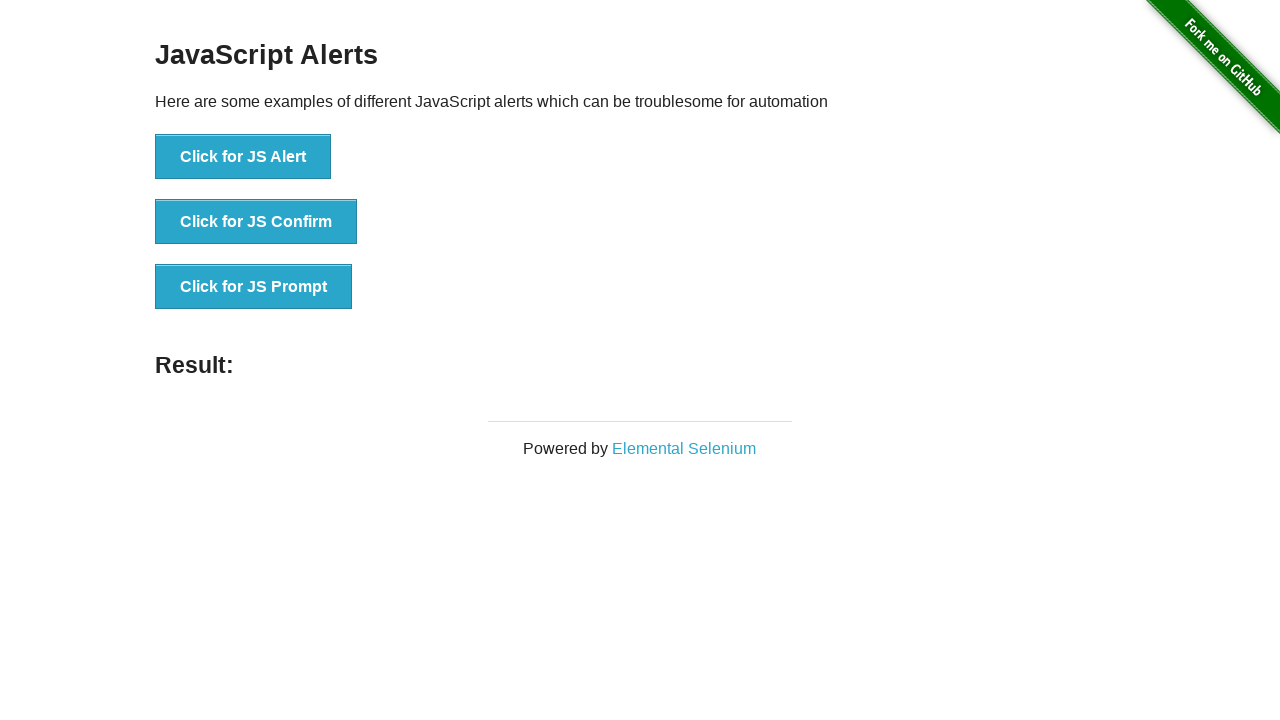

Clicked button to trigger confirm dialog at (256, 222) on xpath=//*[@id="content"]/div/ul/li[2]/button
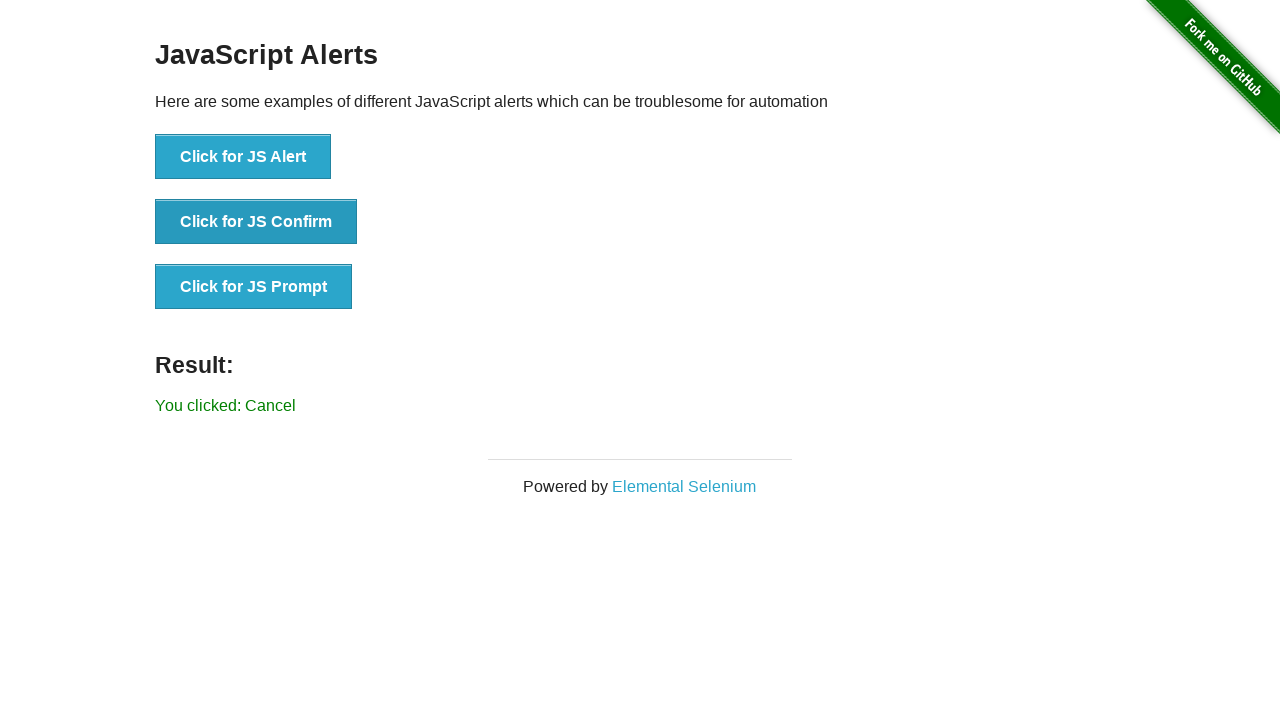

Set up dialog handler to dismiss confirm dialog
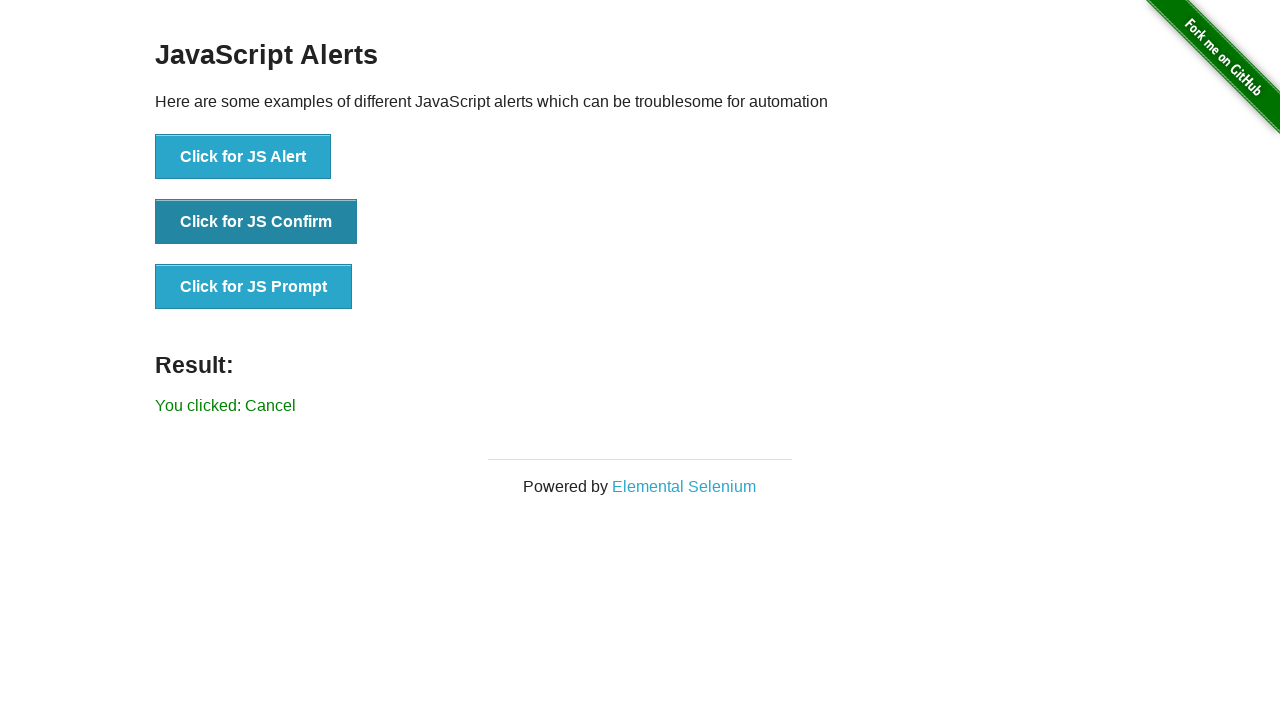

Waited for result element to appear
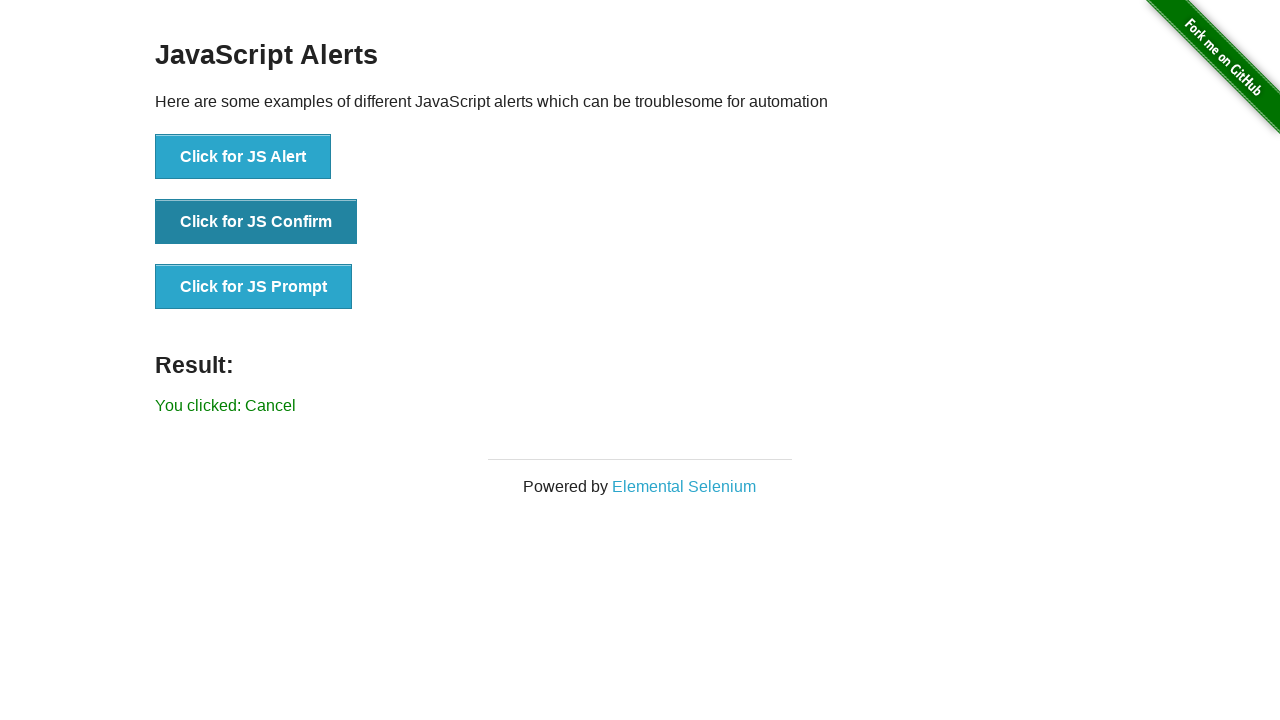

Retrieved result text content
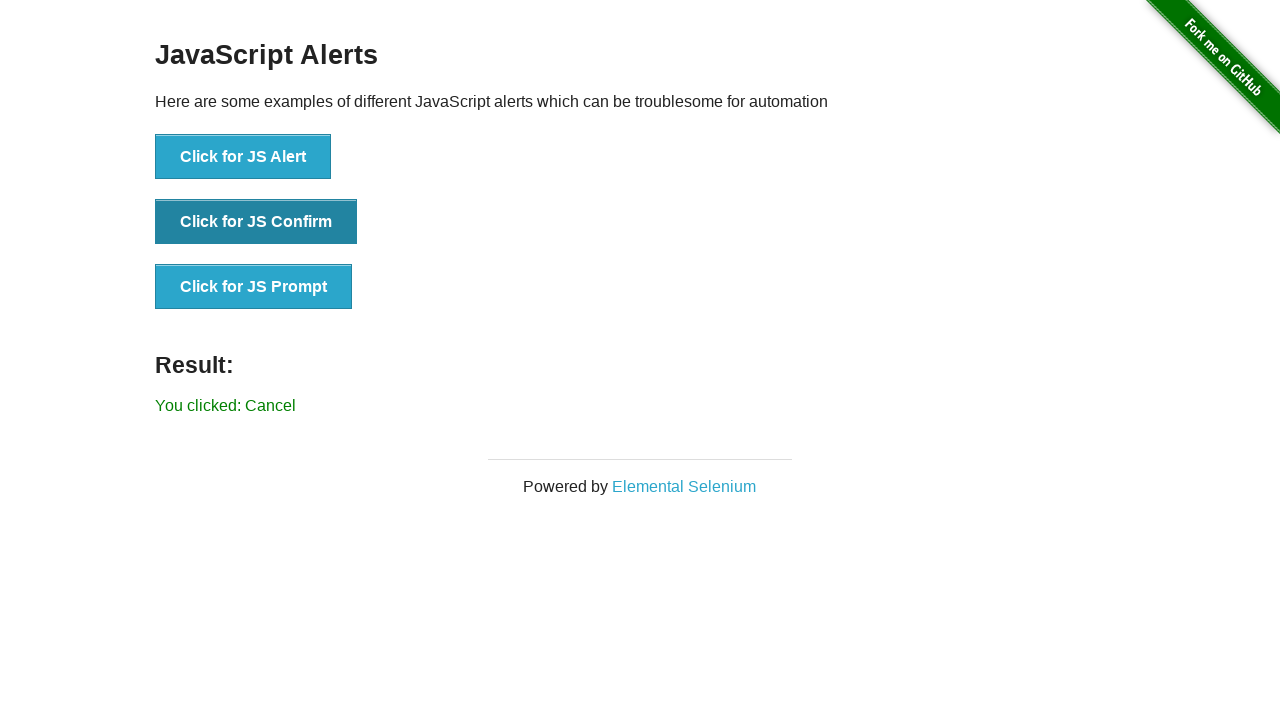

Verified that result text does not contain 'successfully'
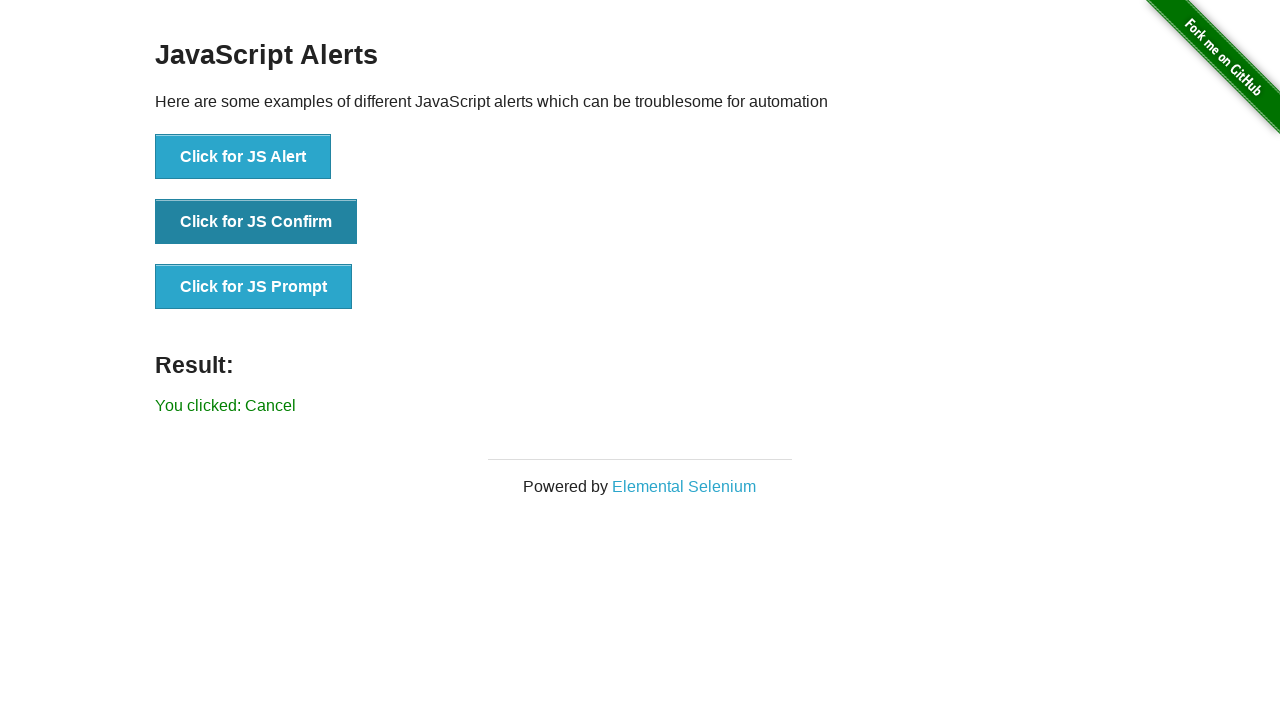

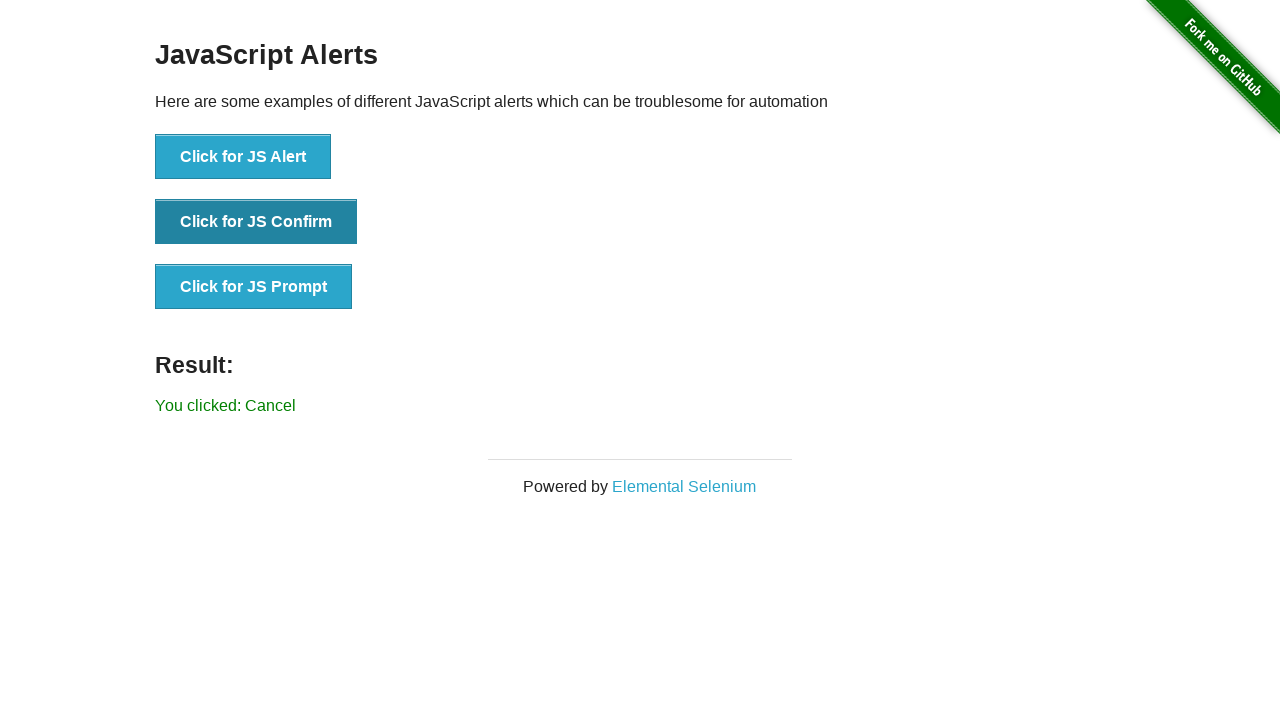